Tests navigation functionality on the WinRAR Spanish website by clicking through main navigation links including Inicio, Noticias, Premios, and Notas de prensa.

Starting URL: https://www.winrar.es/noticias/prensa

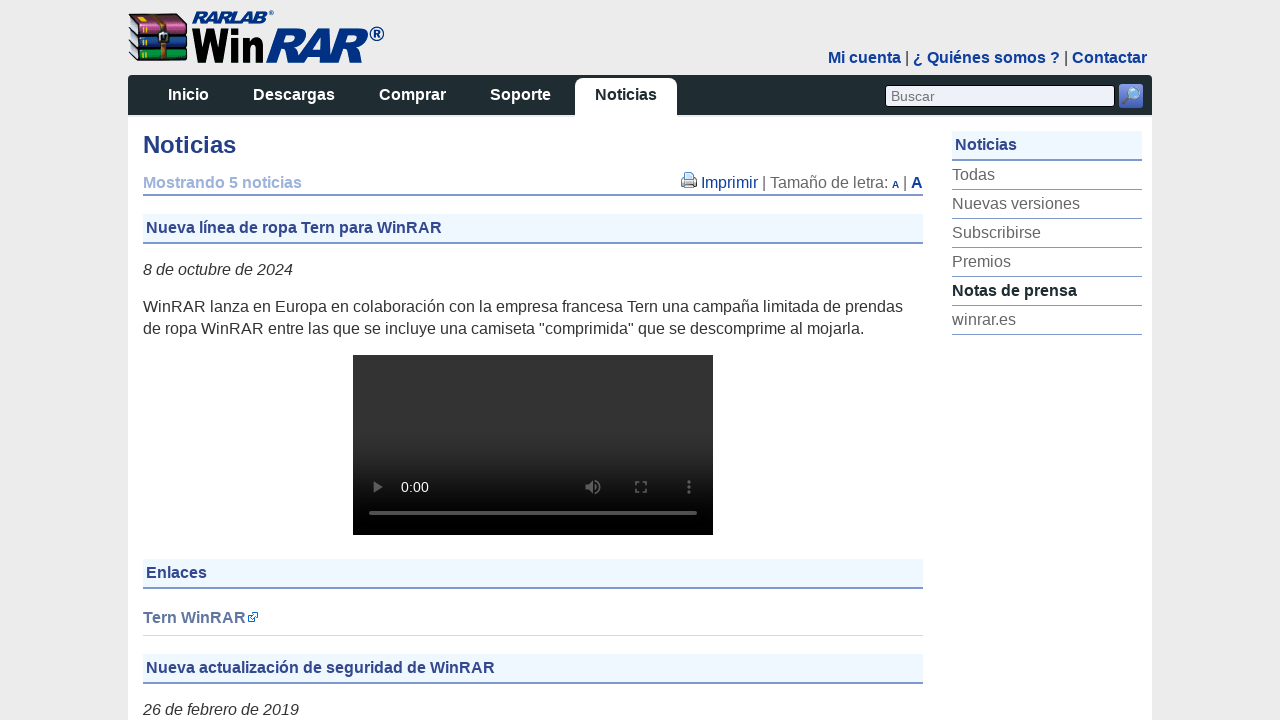

Clicked 'Inicio' navigation link on WinRAR Spanish website at (188, 96) on a:text('Inicio')
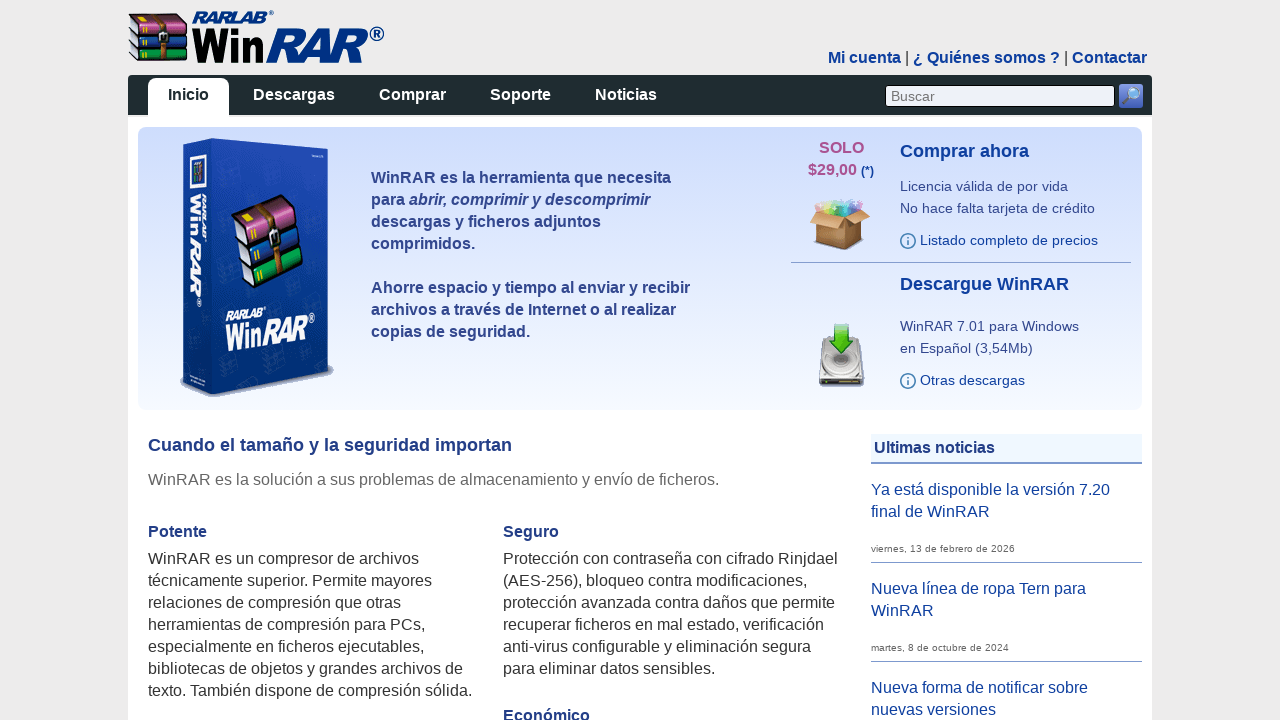

Clicked 'Noticias' navigation link at (626, 96) on a:text('Noticias')
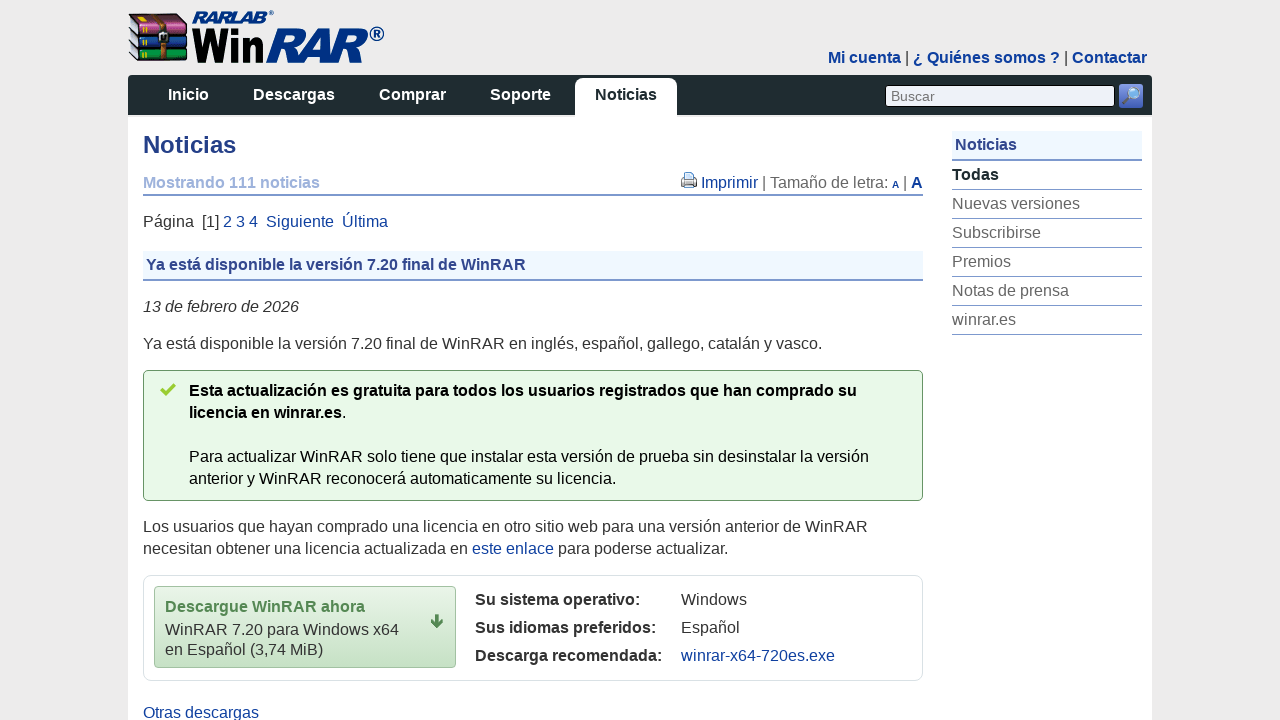

Clicked 'Premios' navigation link at (1047, 262) on a:text('Premios')
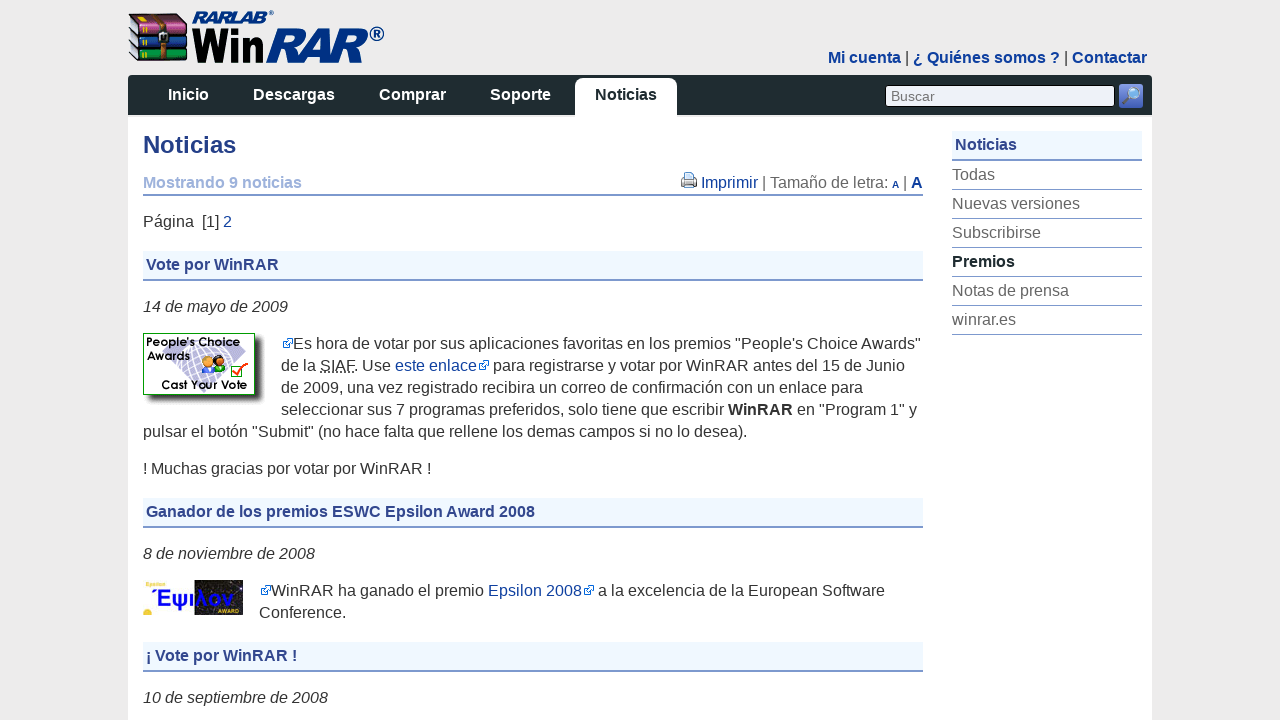

Clicked 'Notas de prensa' navigation link at (1047, 291) on a:text('Notas de prensa')
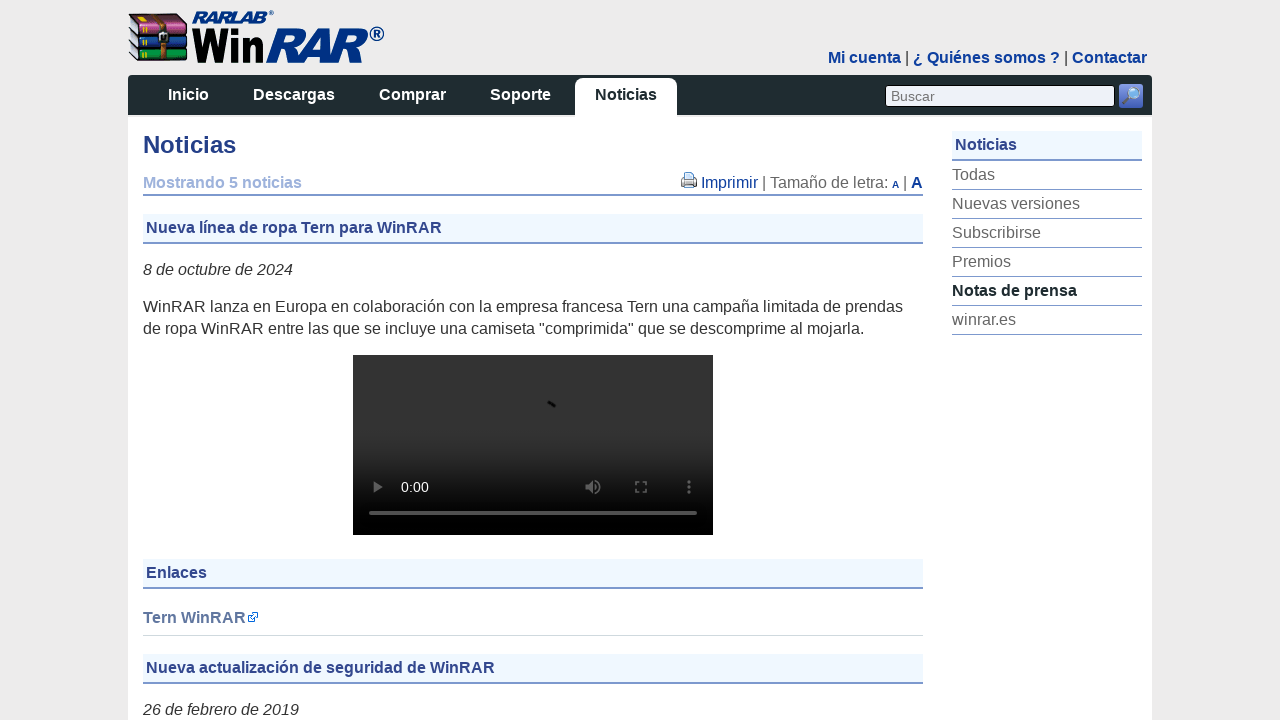

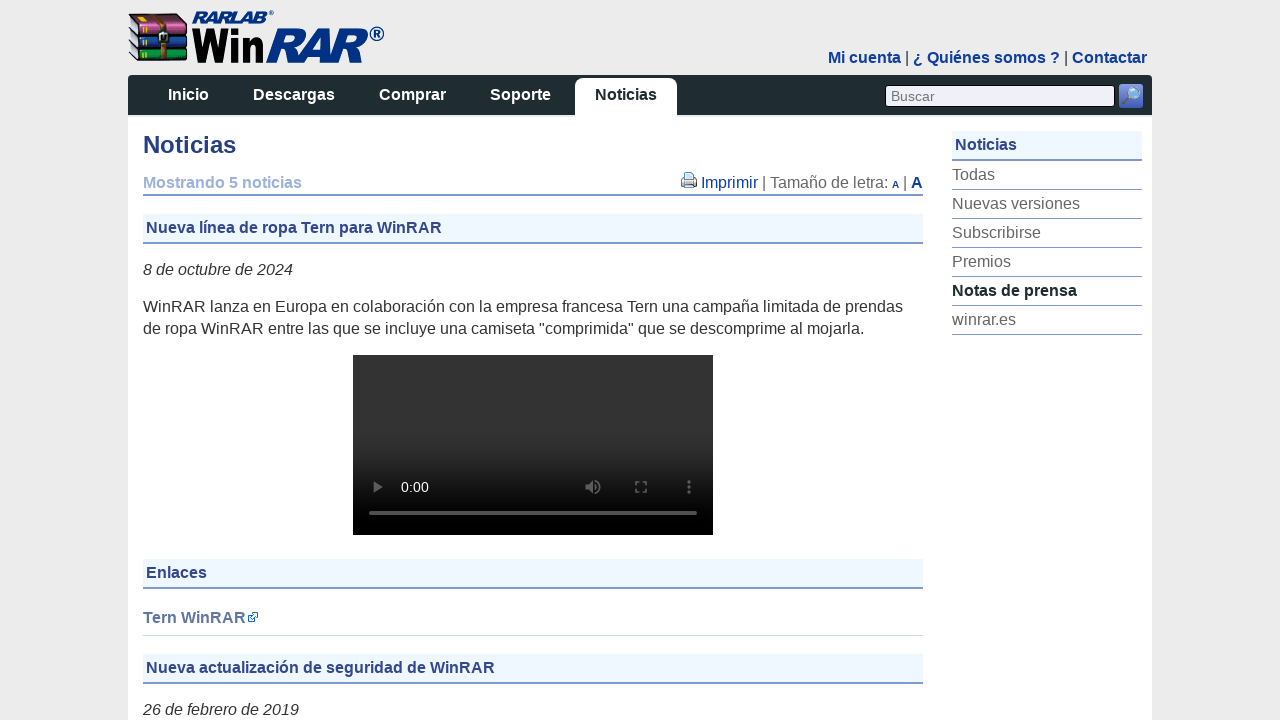